Tests that the Clear completed button displays the correct text

Starting URL: https://demo.playwright.dev/todomvc

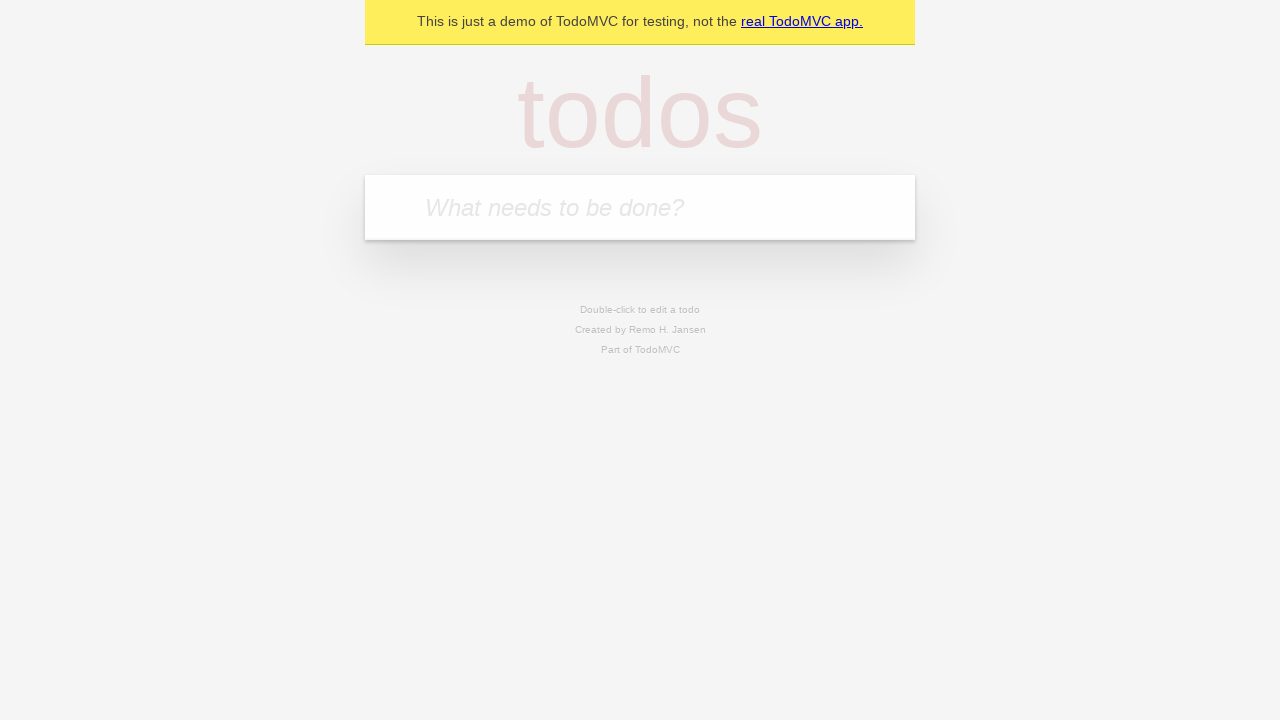

Filled todo input with 'buy some cheese' on internal:attr=[placeholder="What needs to be done?"i]
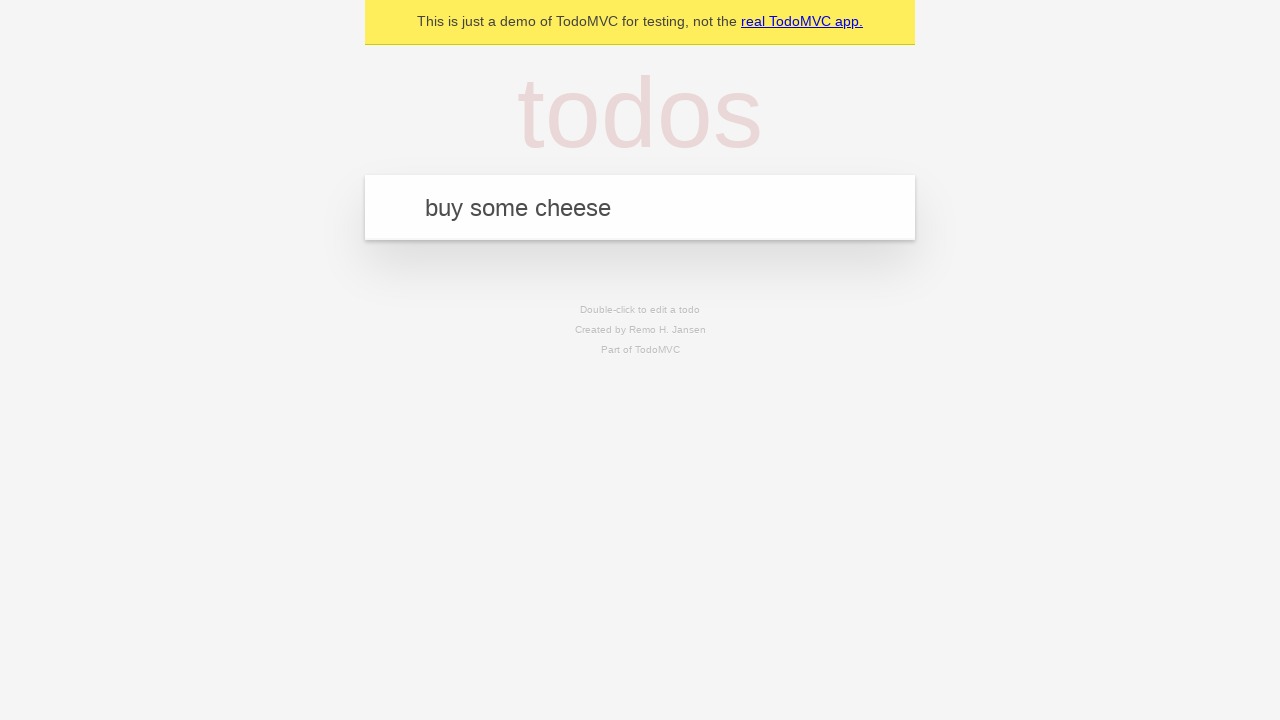

Pressed Enter to add first todo on internal:attr=[placeholder="What needs to be done?"i]
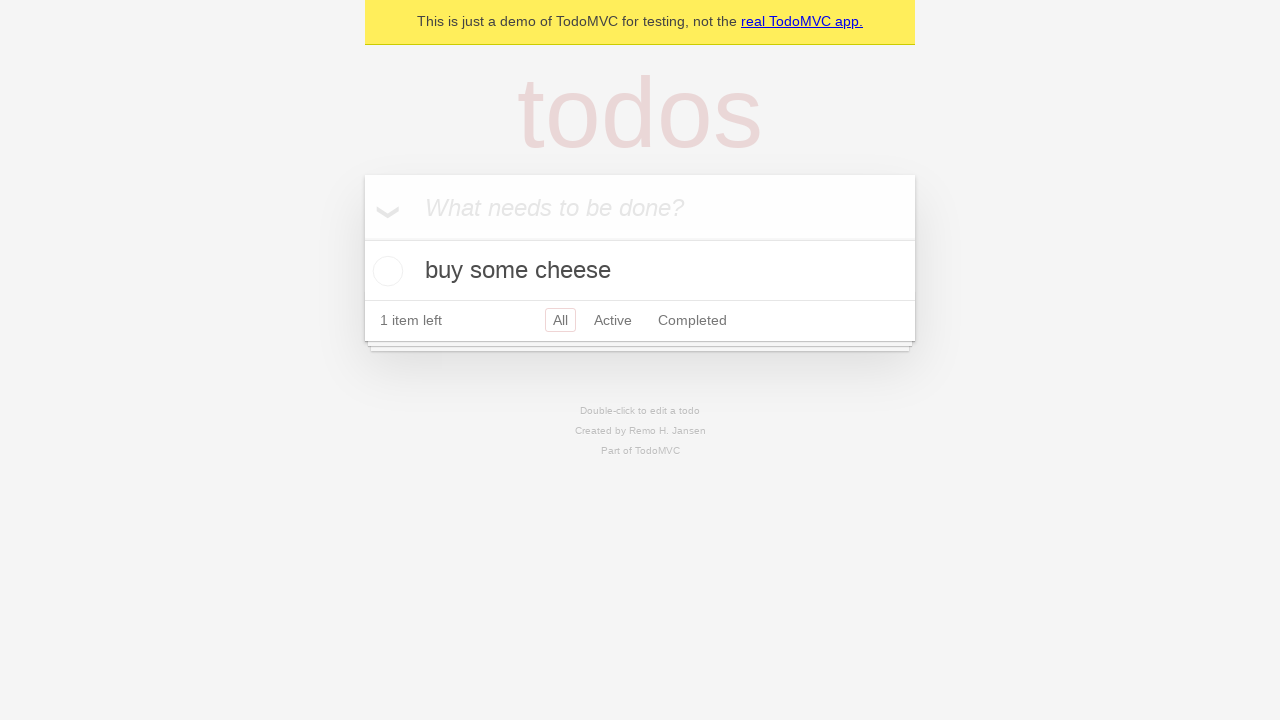

Filled todo input with 'feed the cat' on internal:attr=[placeholder="What needs to be done?"i]
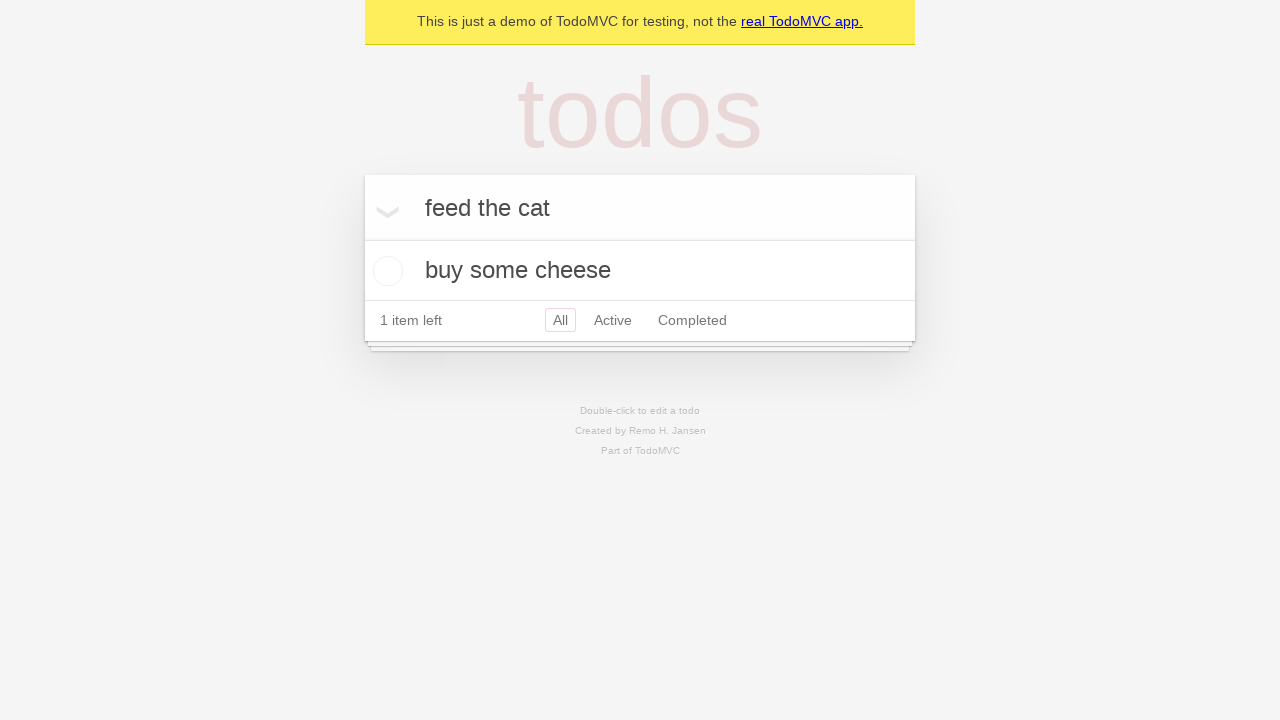

Pressed Enter to add second todo on internal:attr=[placeholder="What needs to be done?"i]
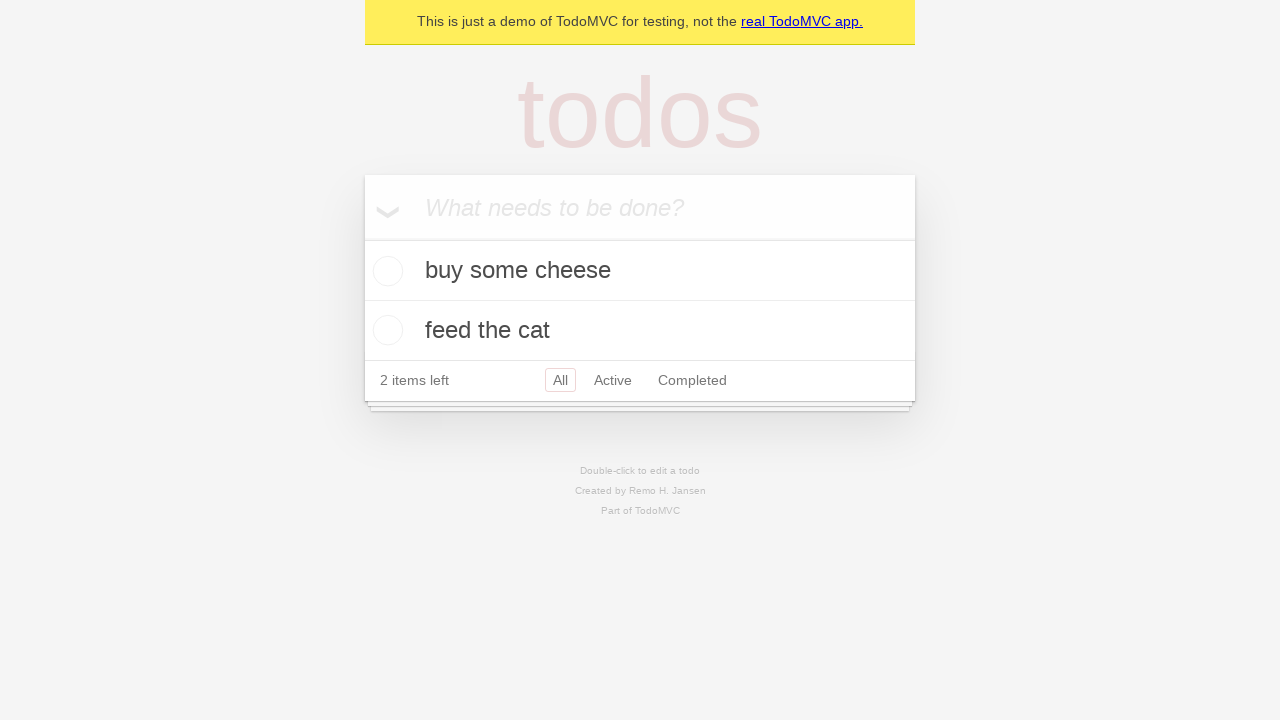

Filled todo input with 'book a doctors appointment' on internal:attr=[placeholder="What needs to be done?"i]
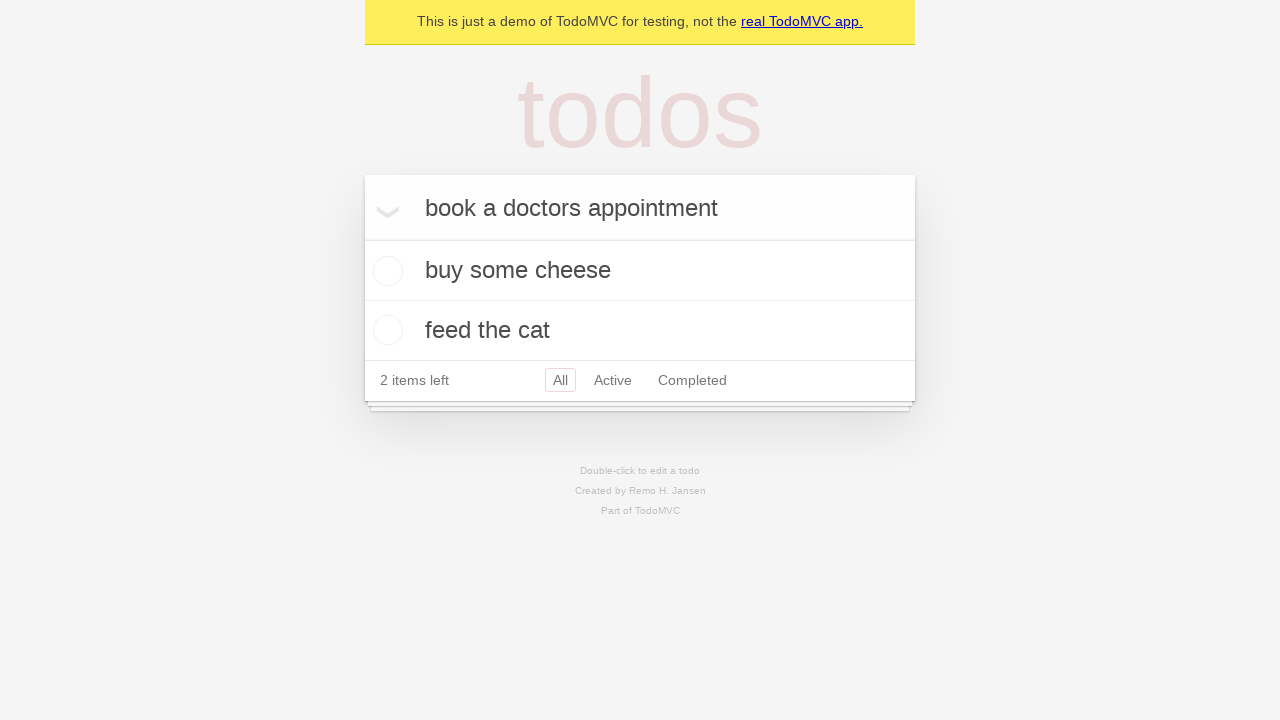

Pressed Enter to add third todo on internal:attr=[placeholder="What needs to be done?"i]
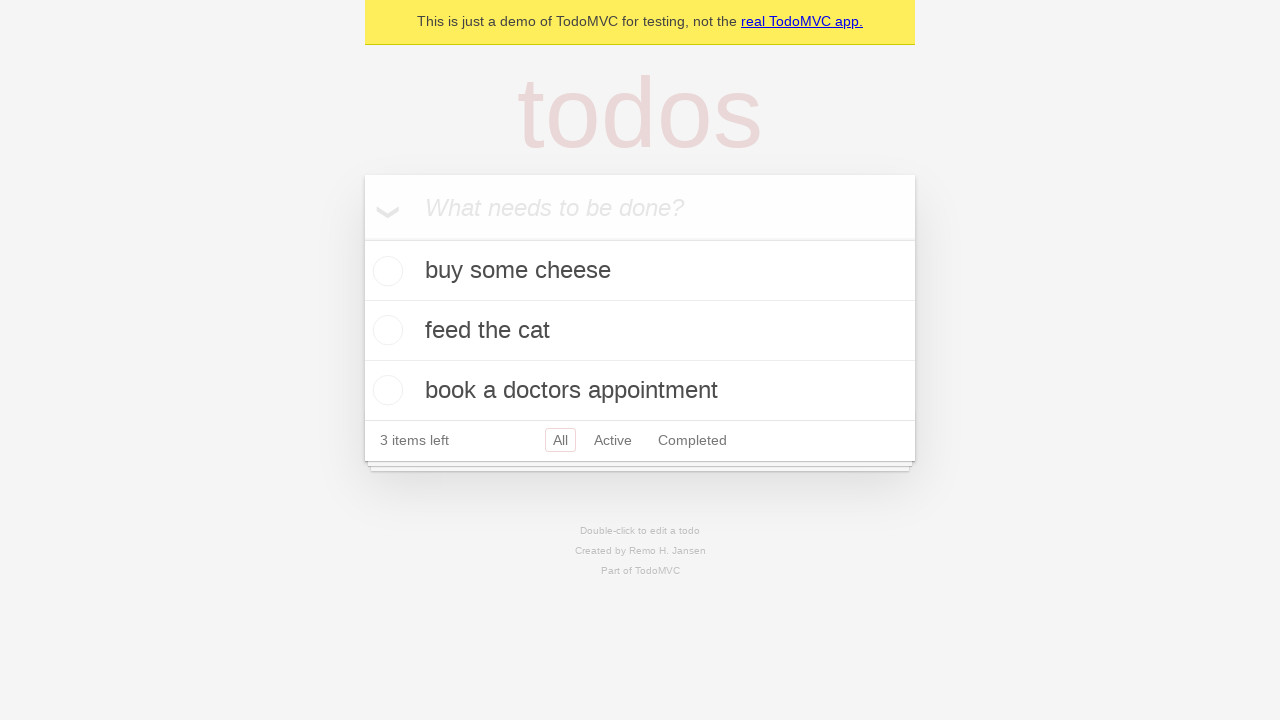

Checked the first todo item at (385, 271) on .todo-list li .toggle >> nth=0
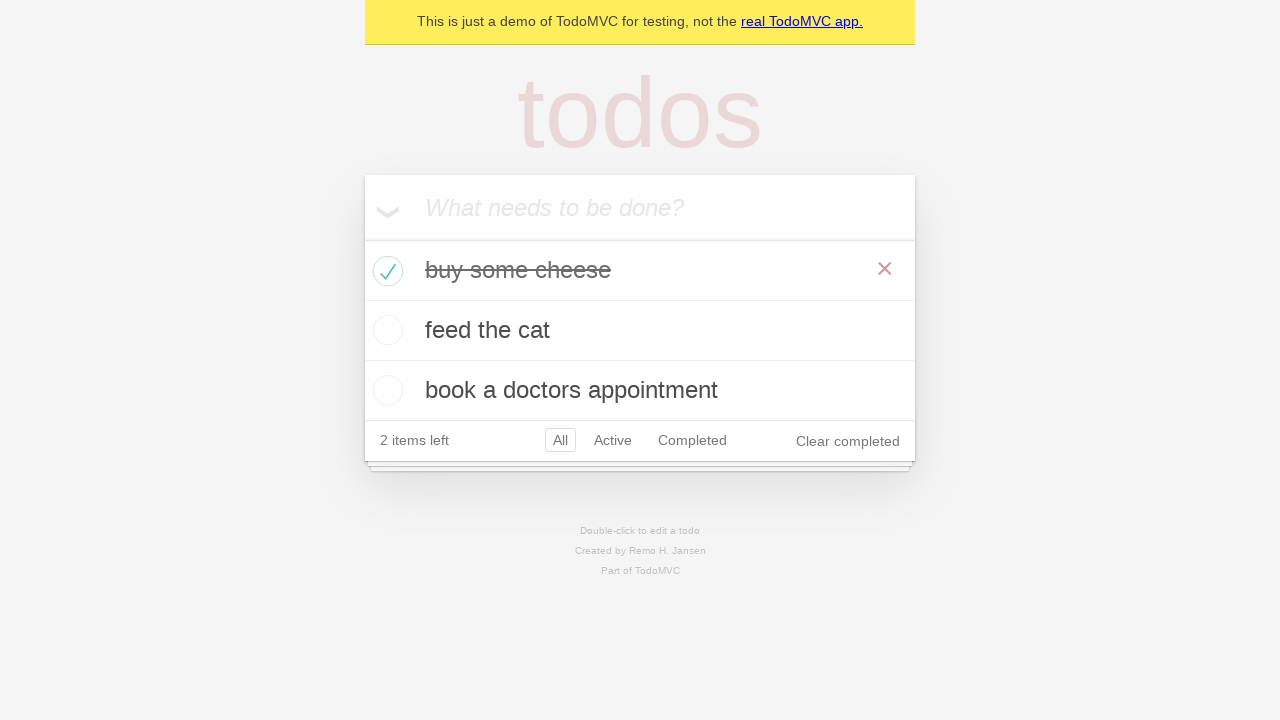

Clear completed button appeared
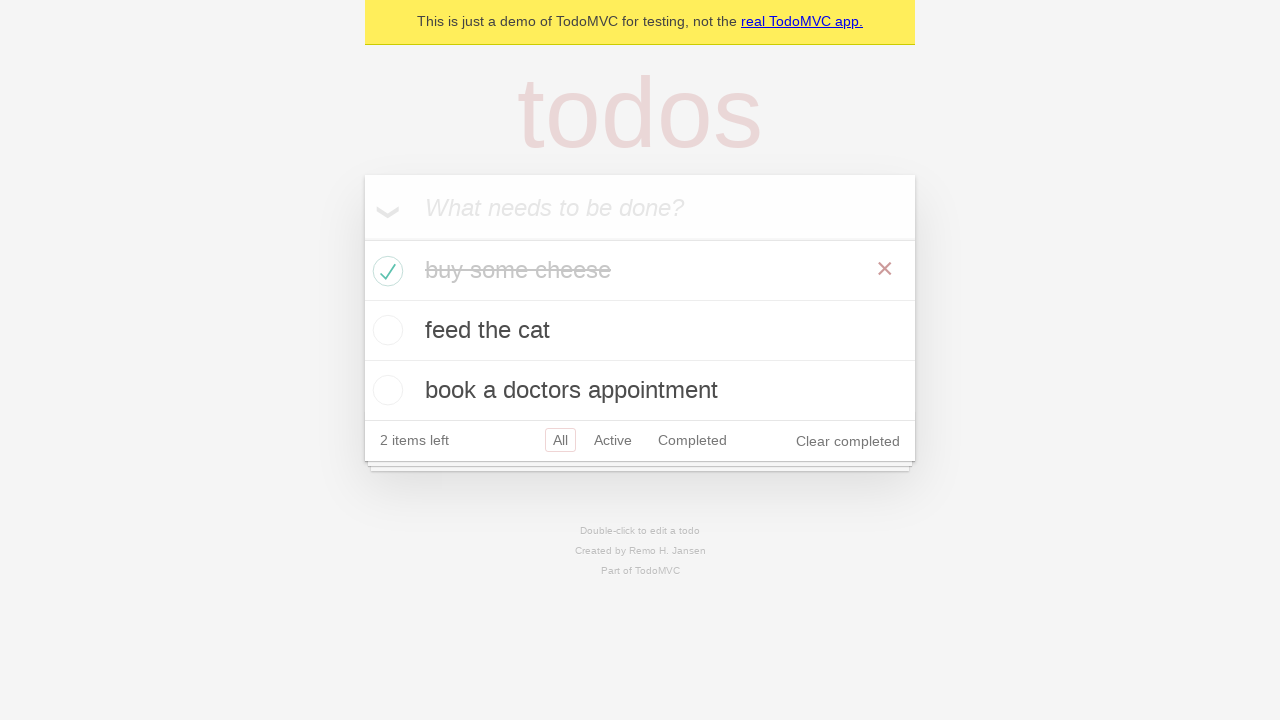

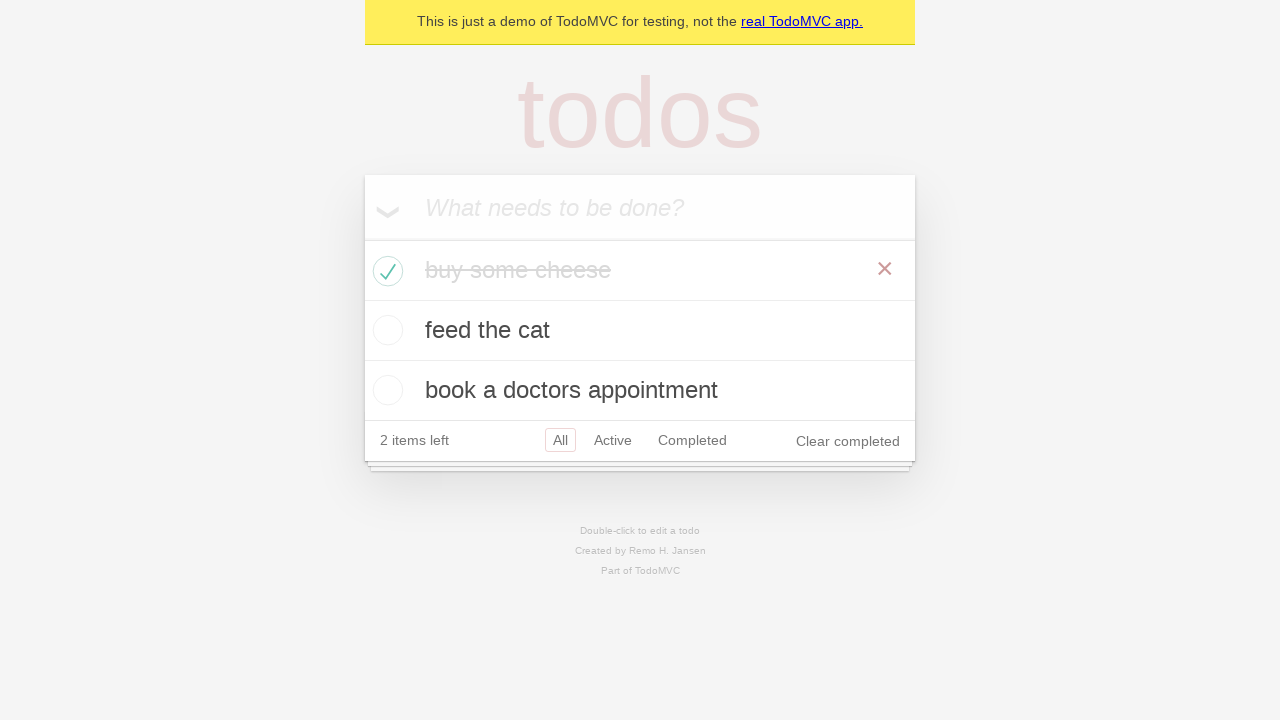